Demonstrates scrolling functionality by scrolling down 200 pixels on the WebdriverIO website and verifying the scroll position

Starting URL: https://webdriver.io

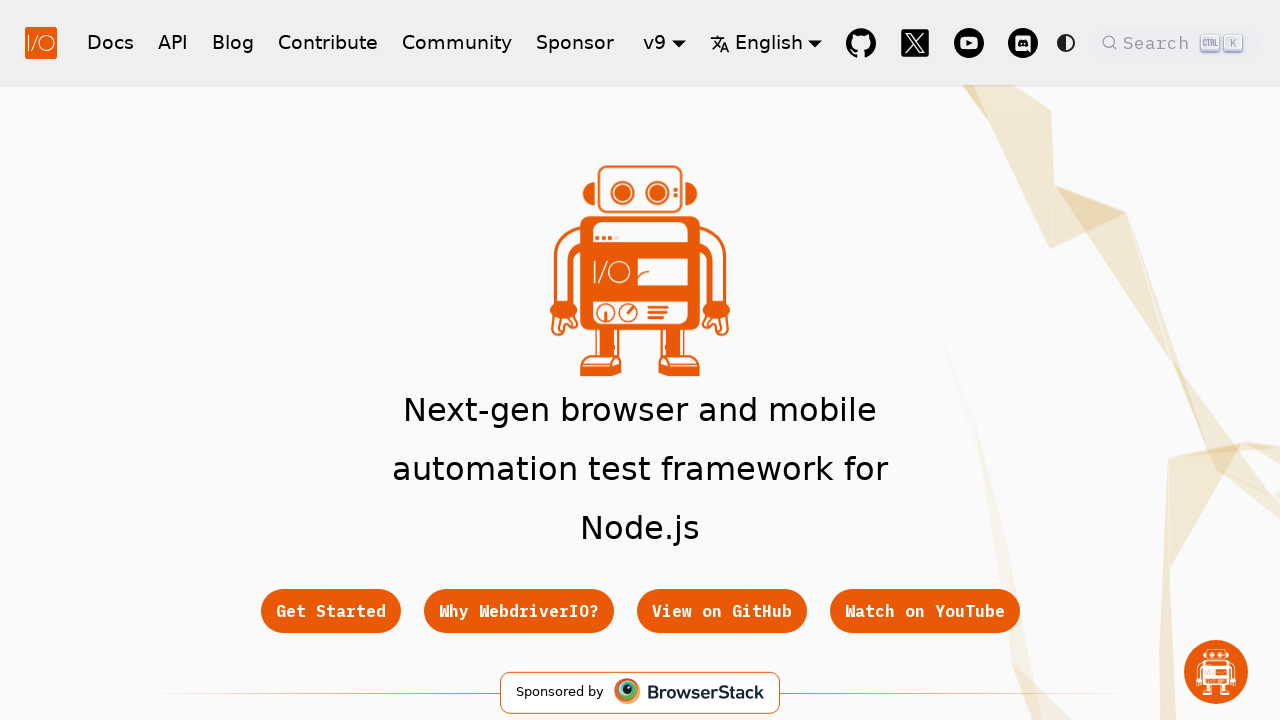

Retrieved initial scroll position from WebdriverIO website
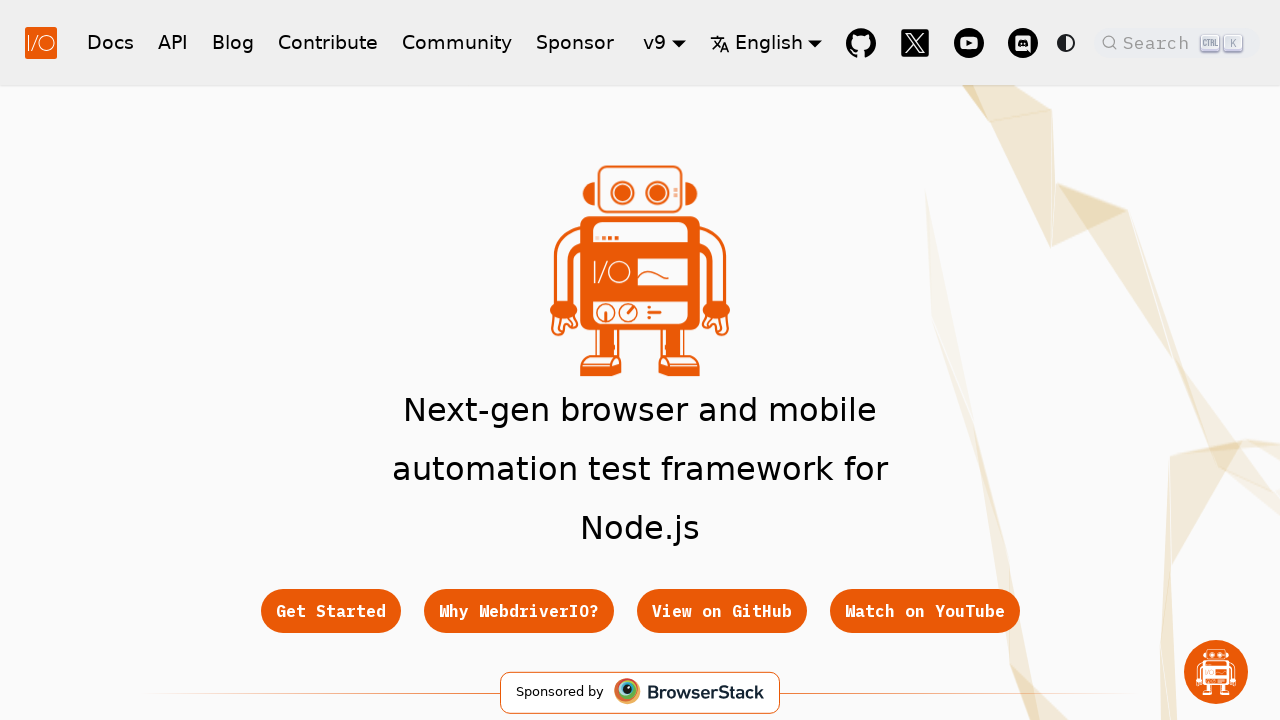

Scrolled down 200 pixels on the page
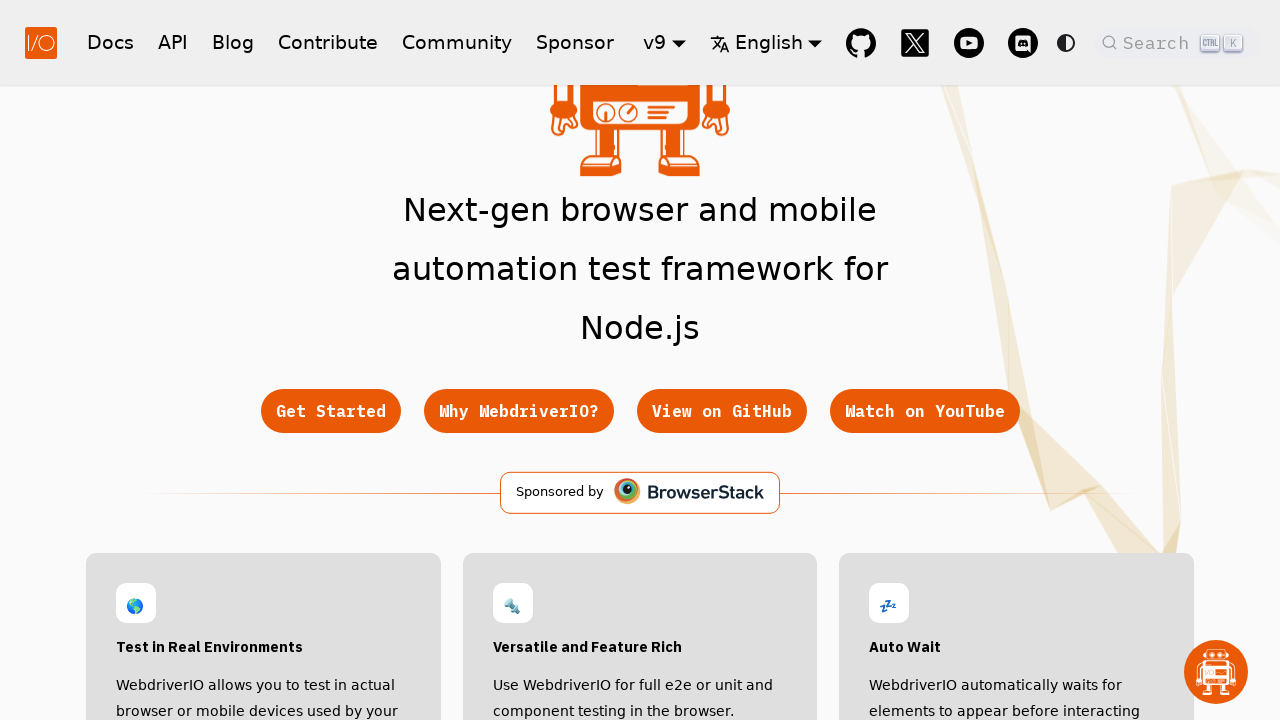

Waited 500ms for scroll animation to complete
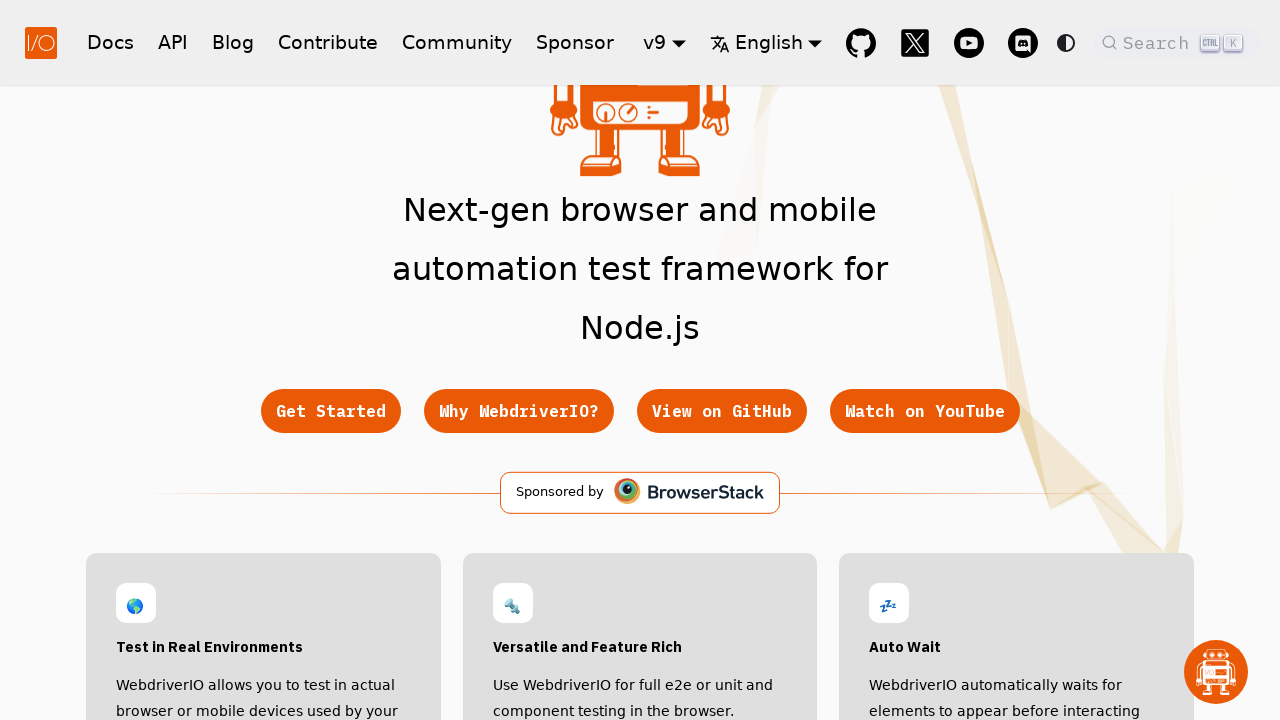

Retrieved final scroll position and verified scroll occurred
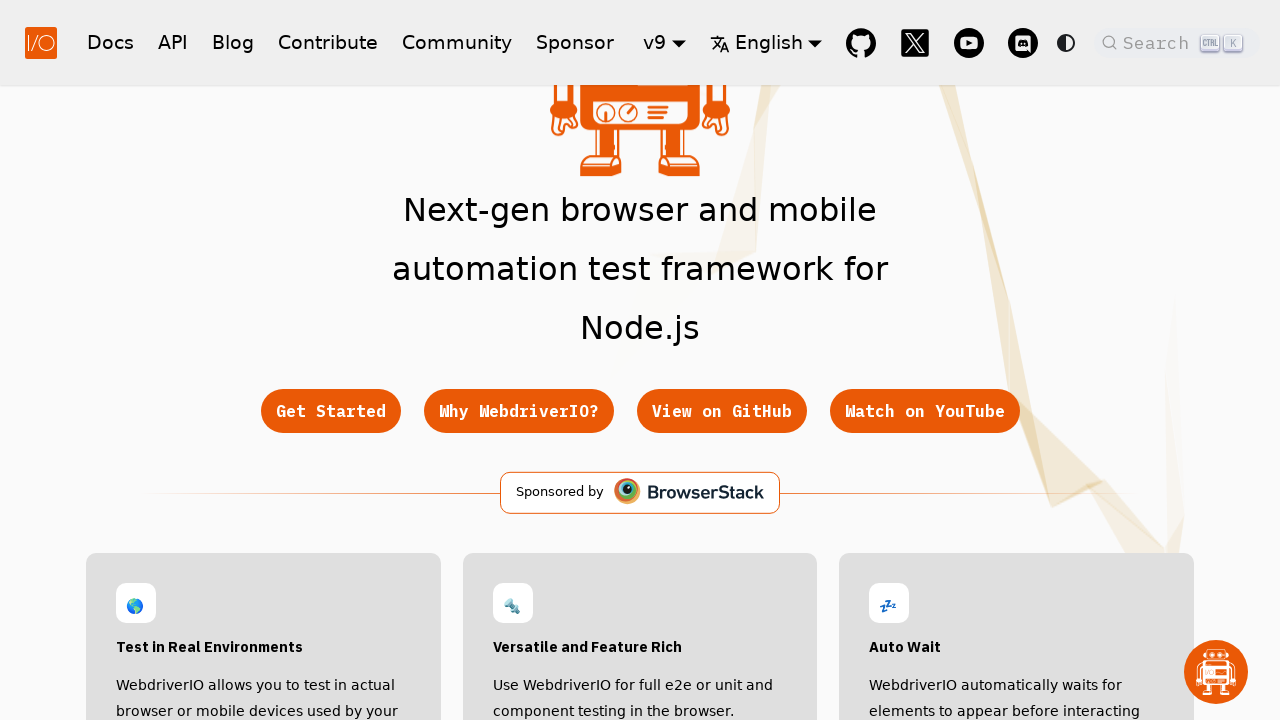

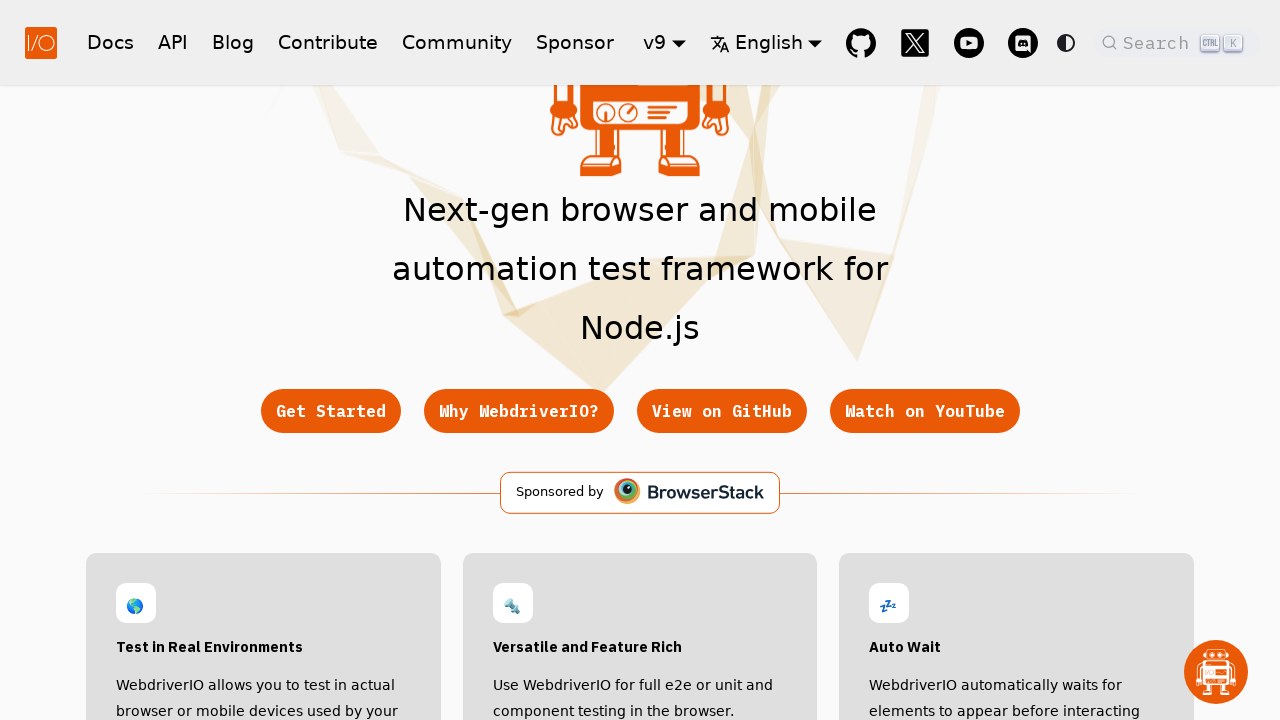